Performs a drag and drop by offset action, dragging box A to the position of box B

Starting URL: https://crossbrowsertesting.github.io/drag-and-drop

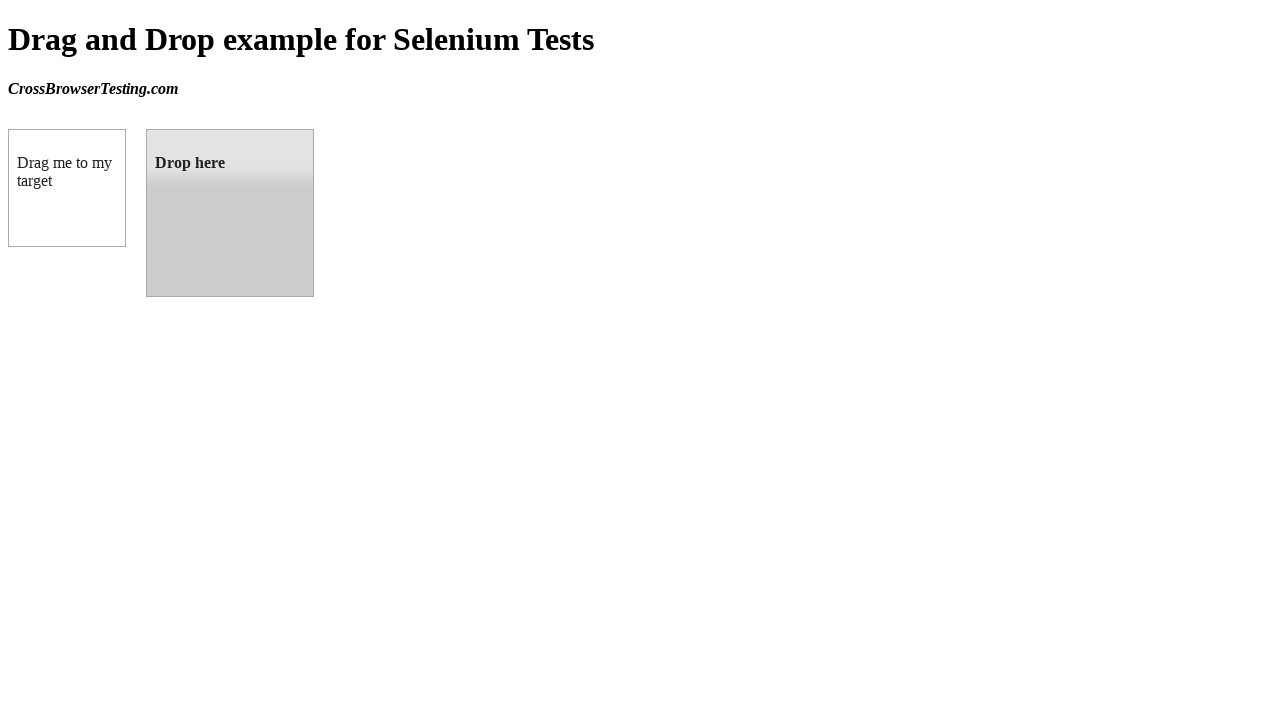

Navigated to drag and drop test page
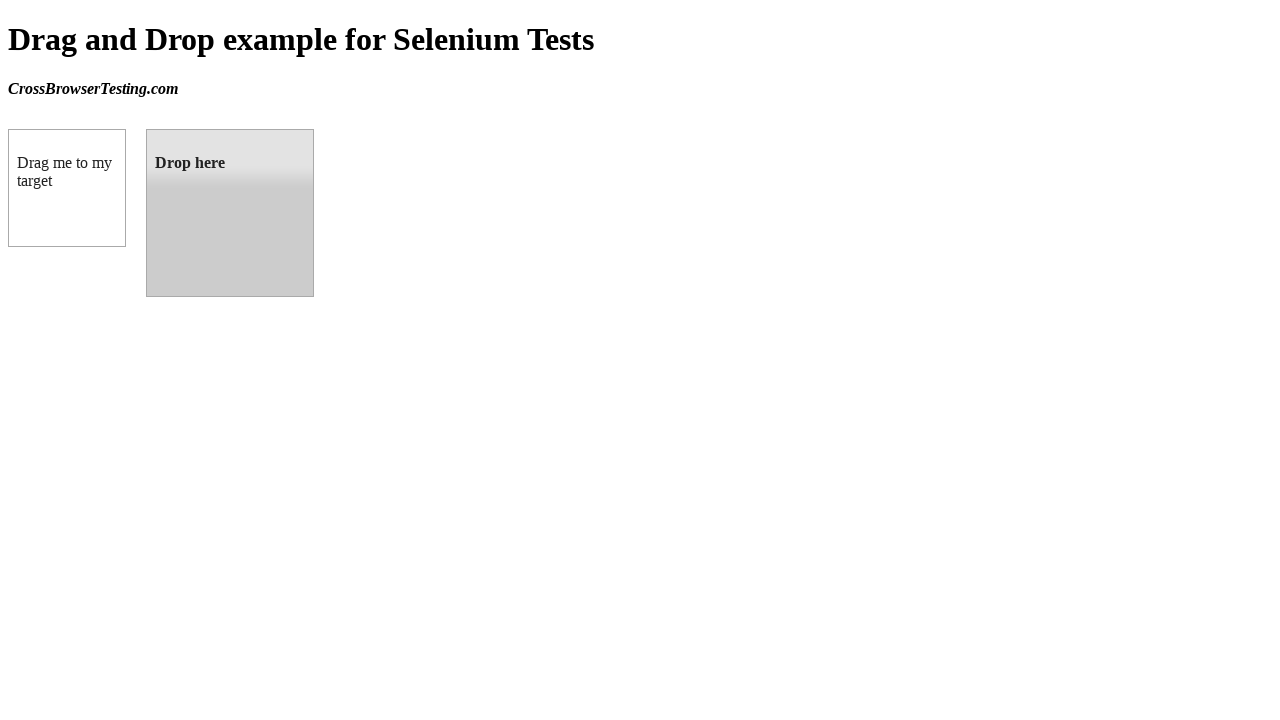

Located source element (box A)
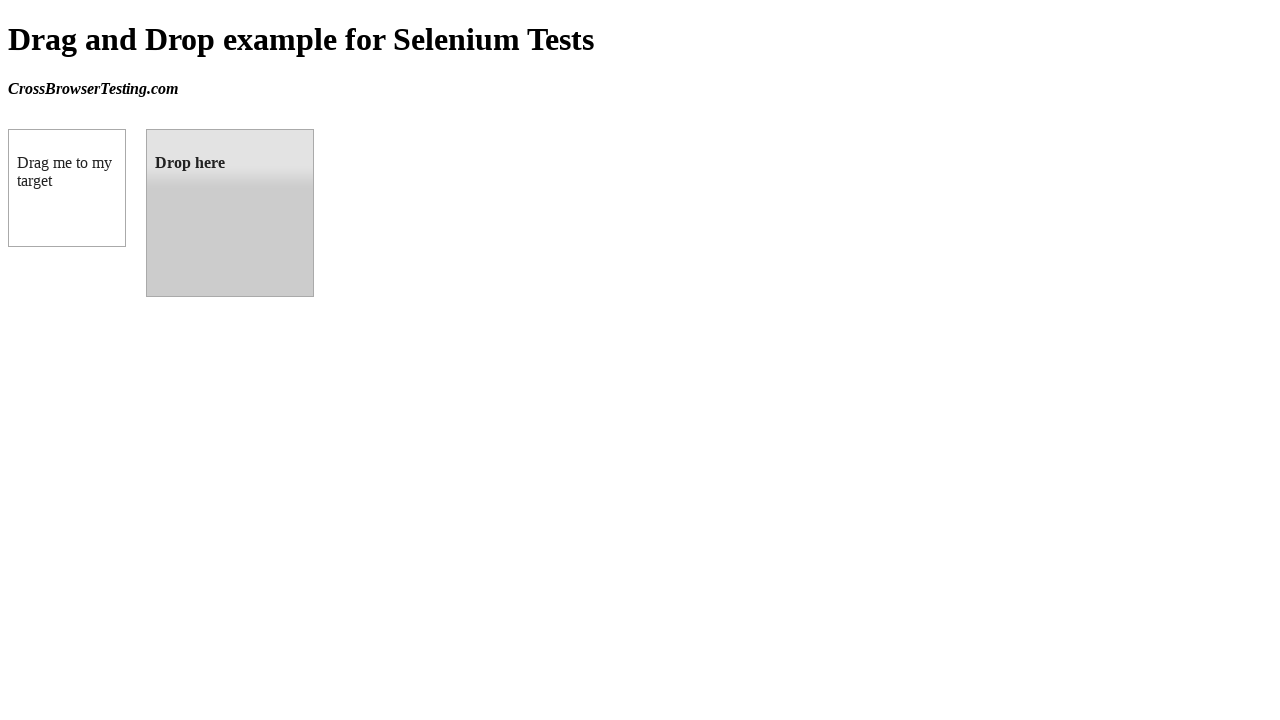

Located target element (box B)
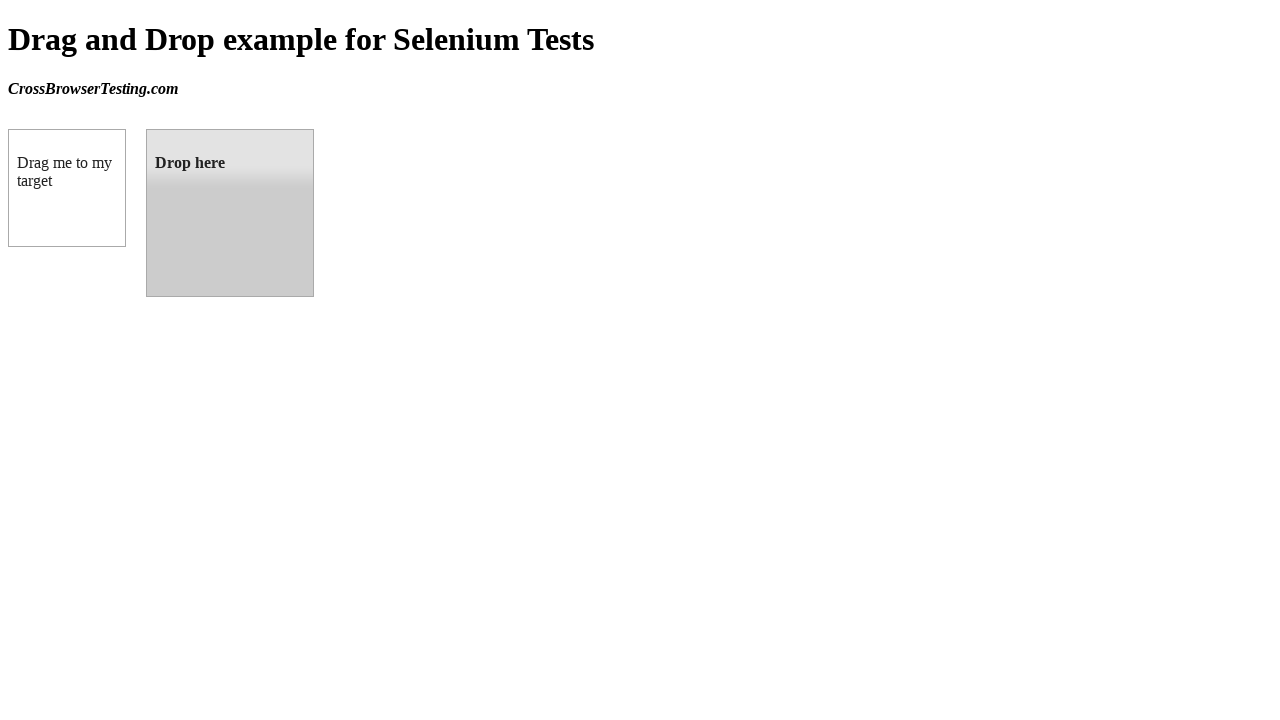

Retrieved target element bounding box position
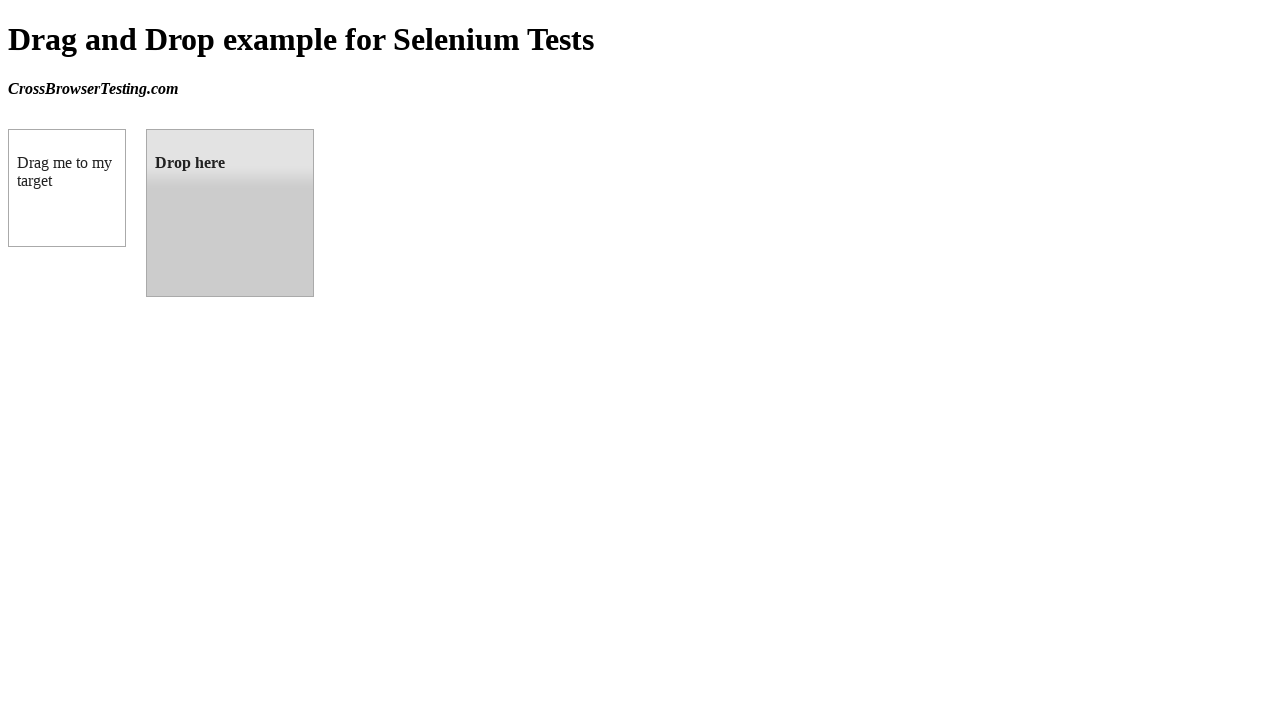

Performed drag and drop from box A to box B at (230, 213)
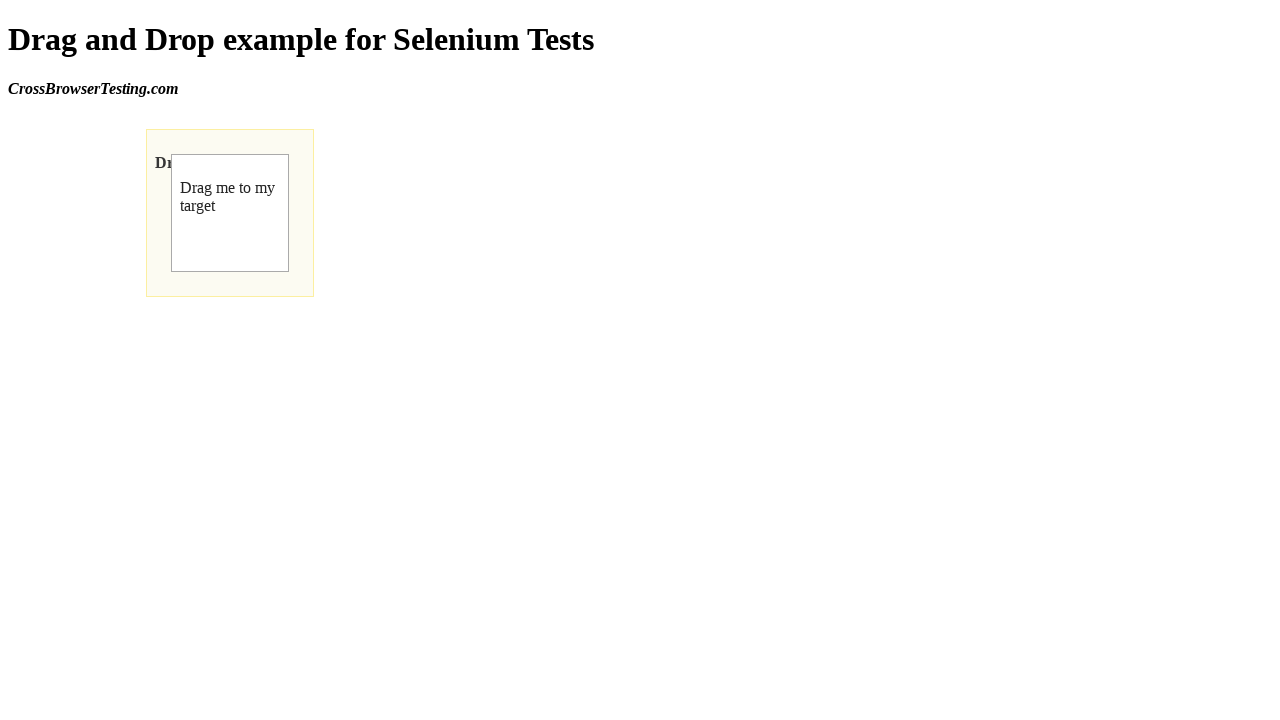

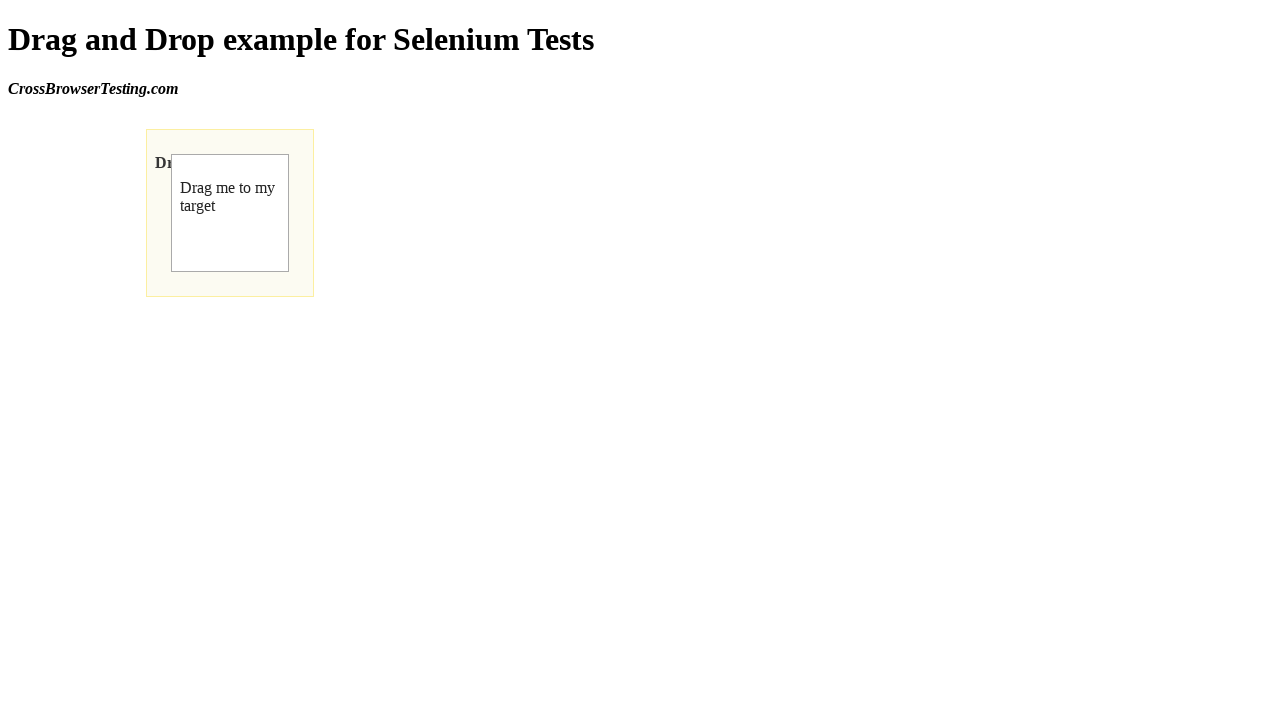